Tests form submission on Selenium's official demo web form page by filling text and password fields, submitting the form, and verifying the confirmation message appears.

Starting URL: https://www.selenium.dev/selenium/web/web-form.html

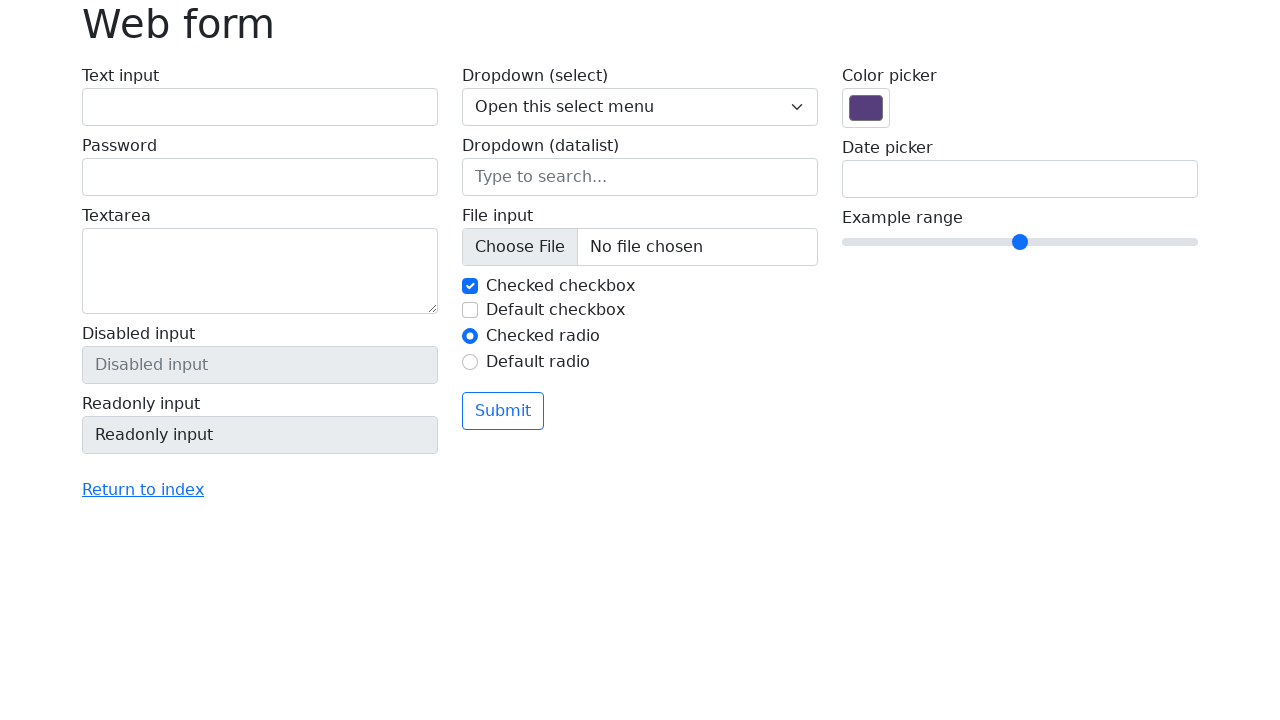

Set viewport size to 1920x1080
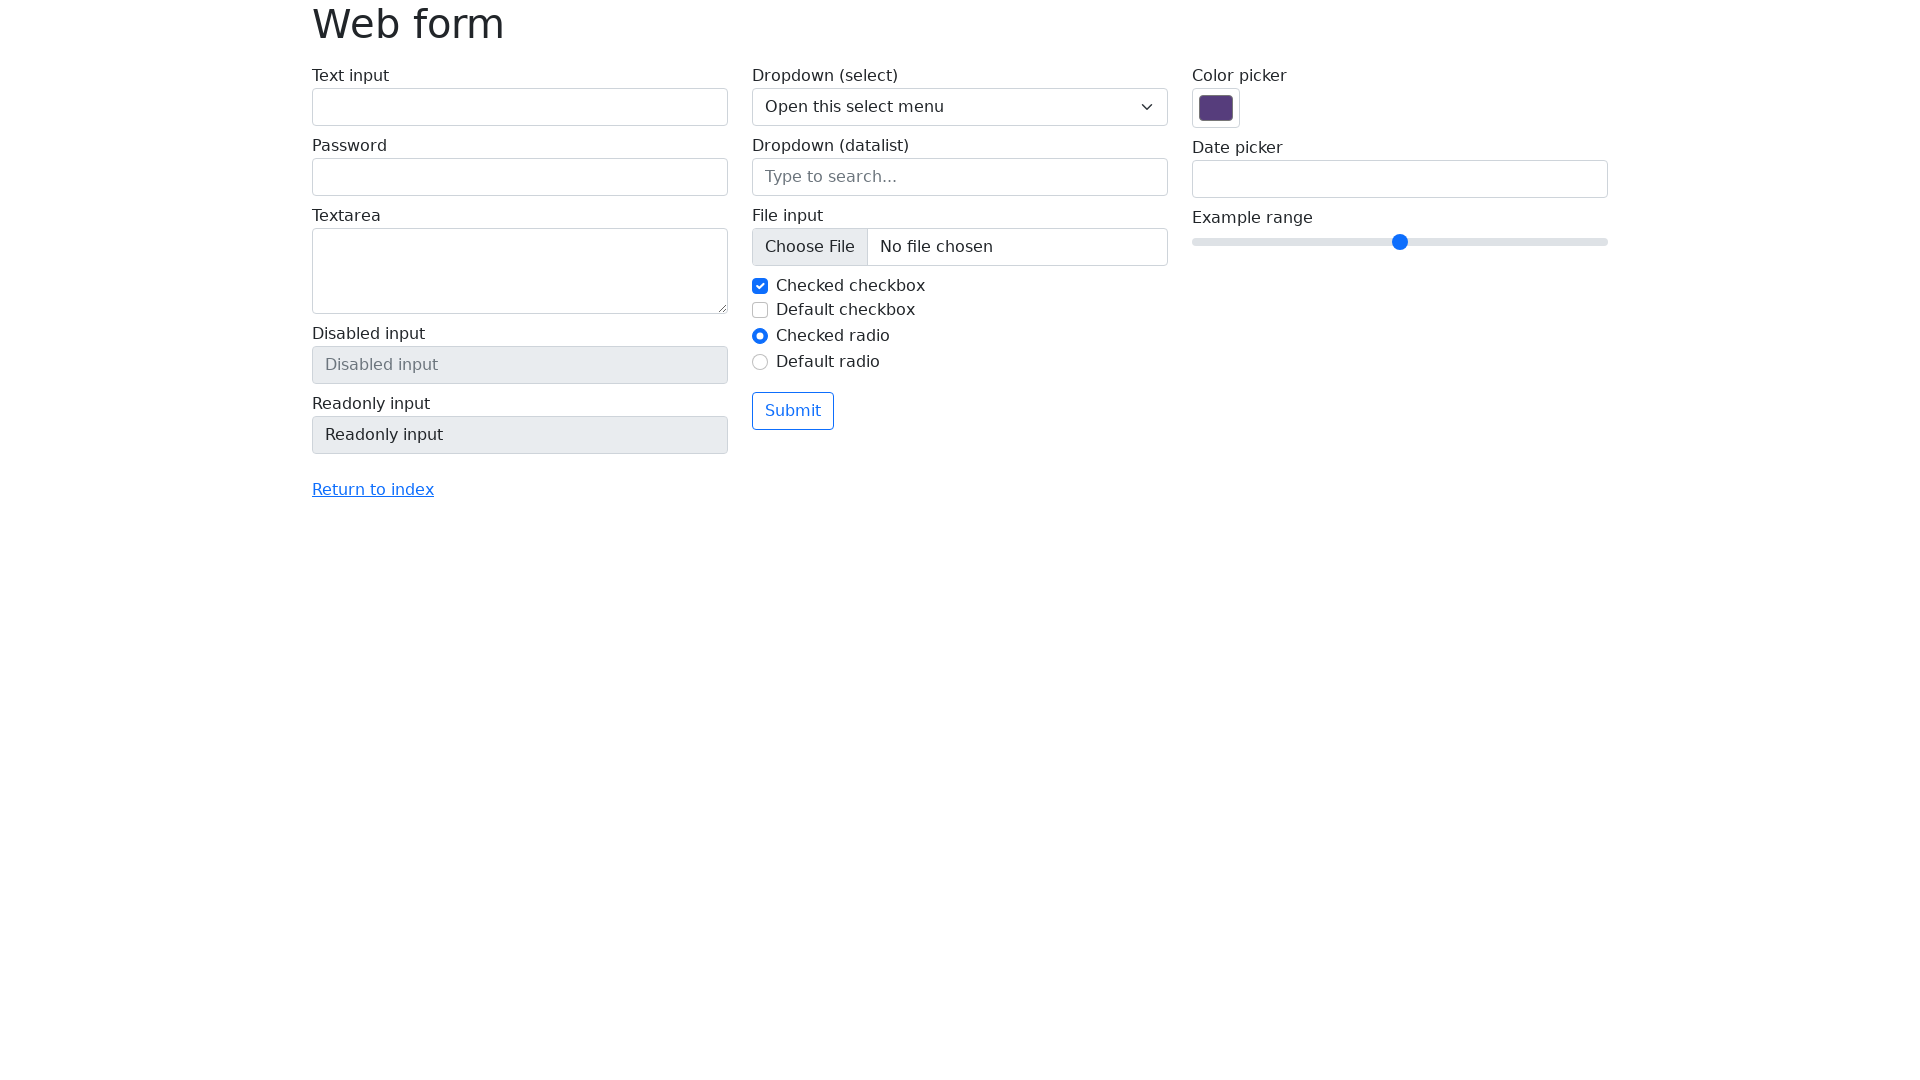

Filled text field with 'testuser' on #my-text-id
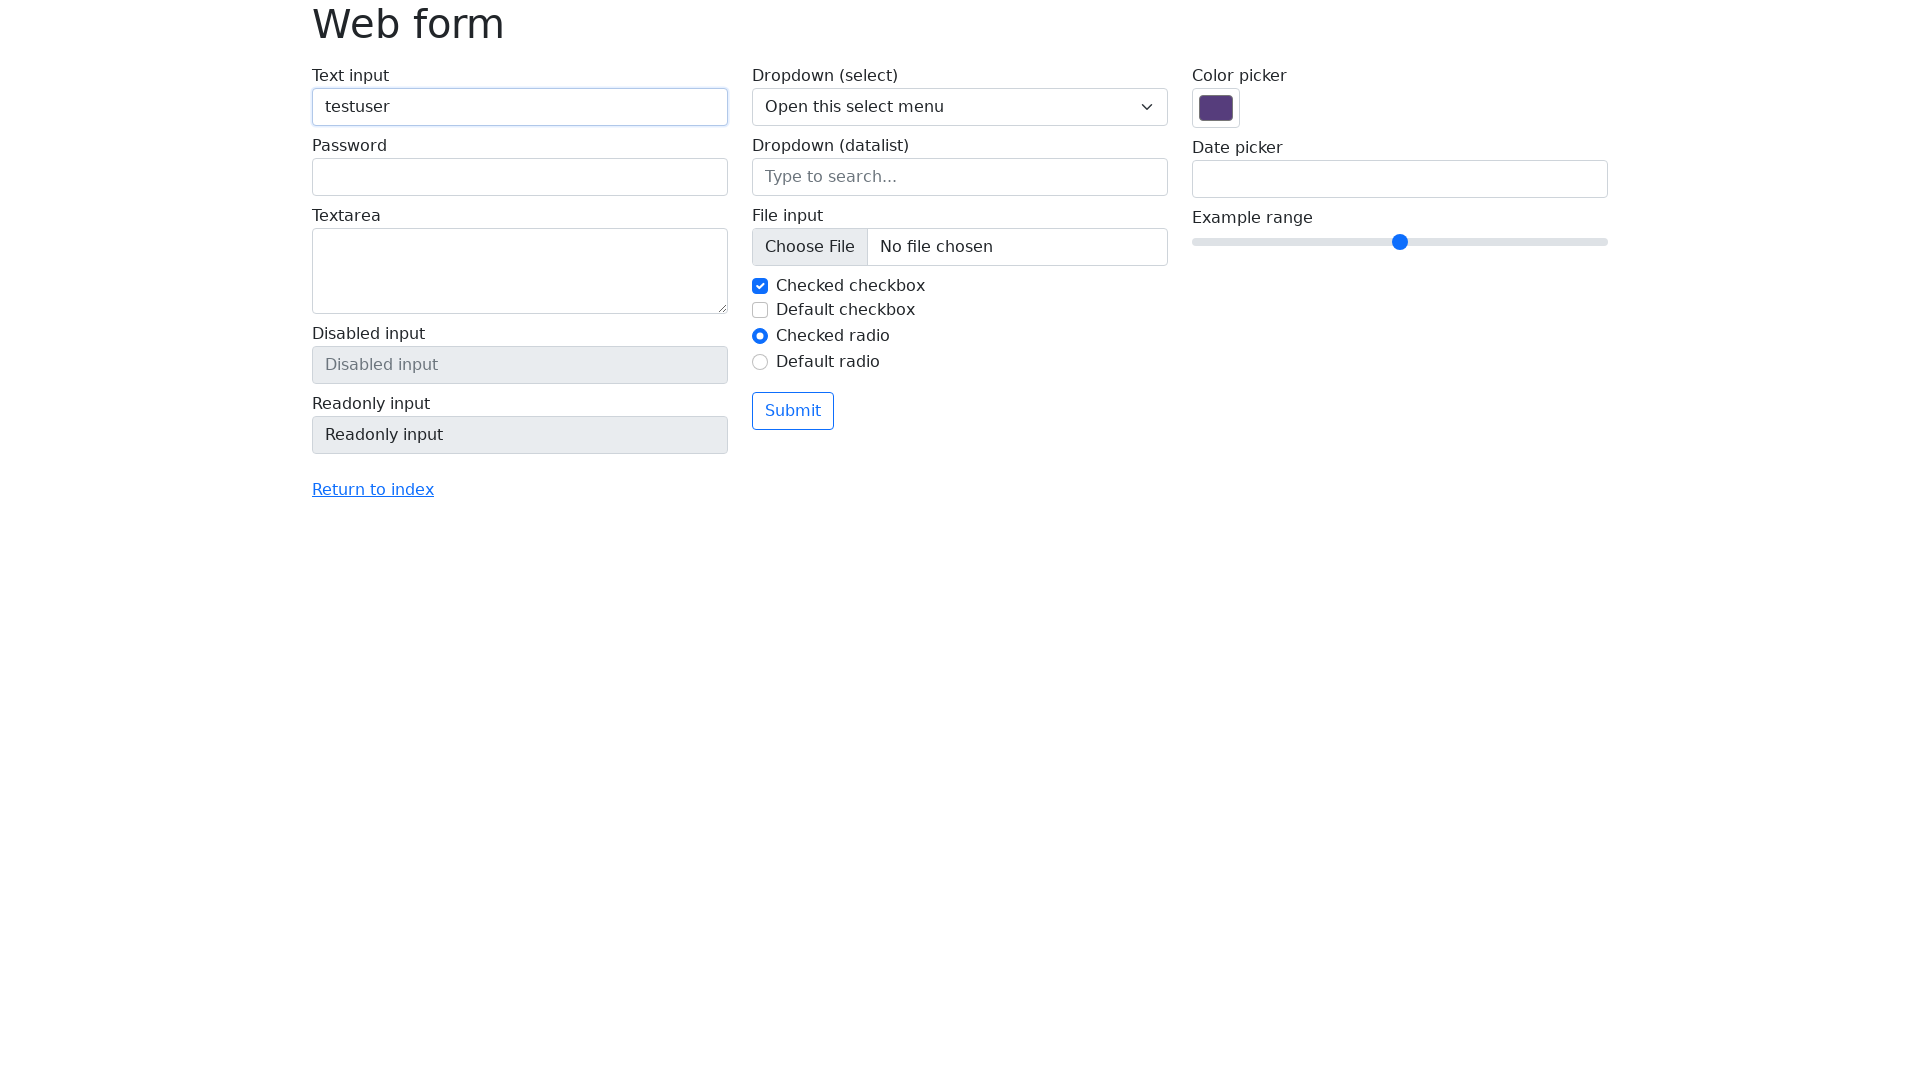

Filled password field with 'password123' on input[name='my-password']
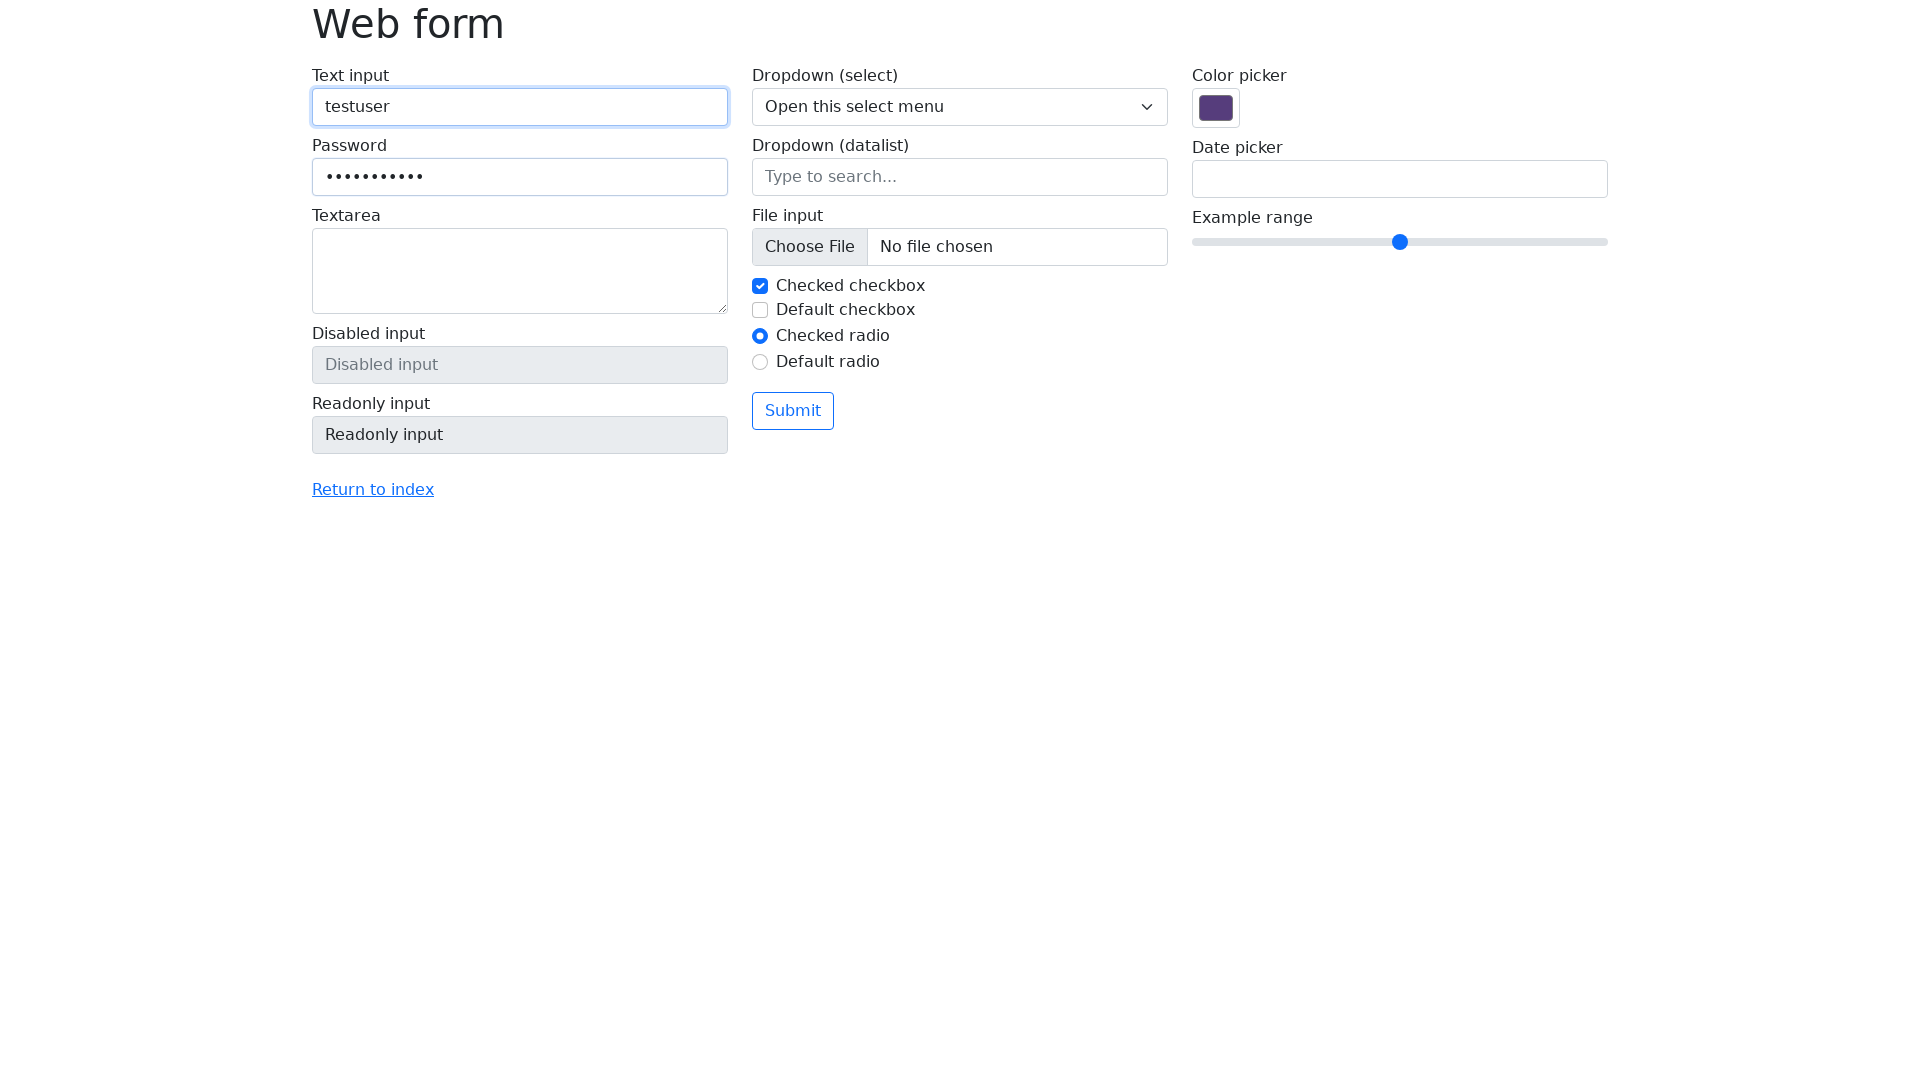

Clicked submit button to submit the form at (793, 411) on button
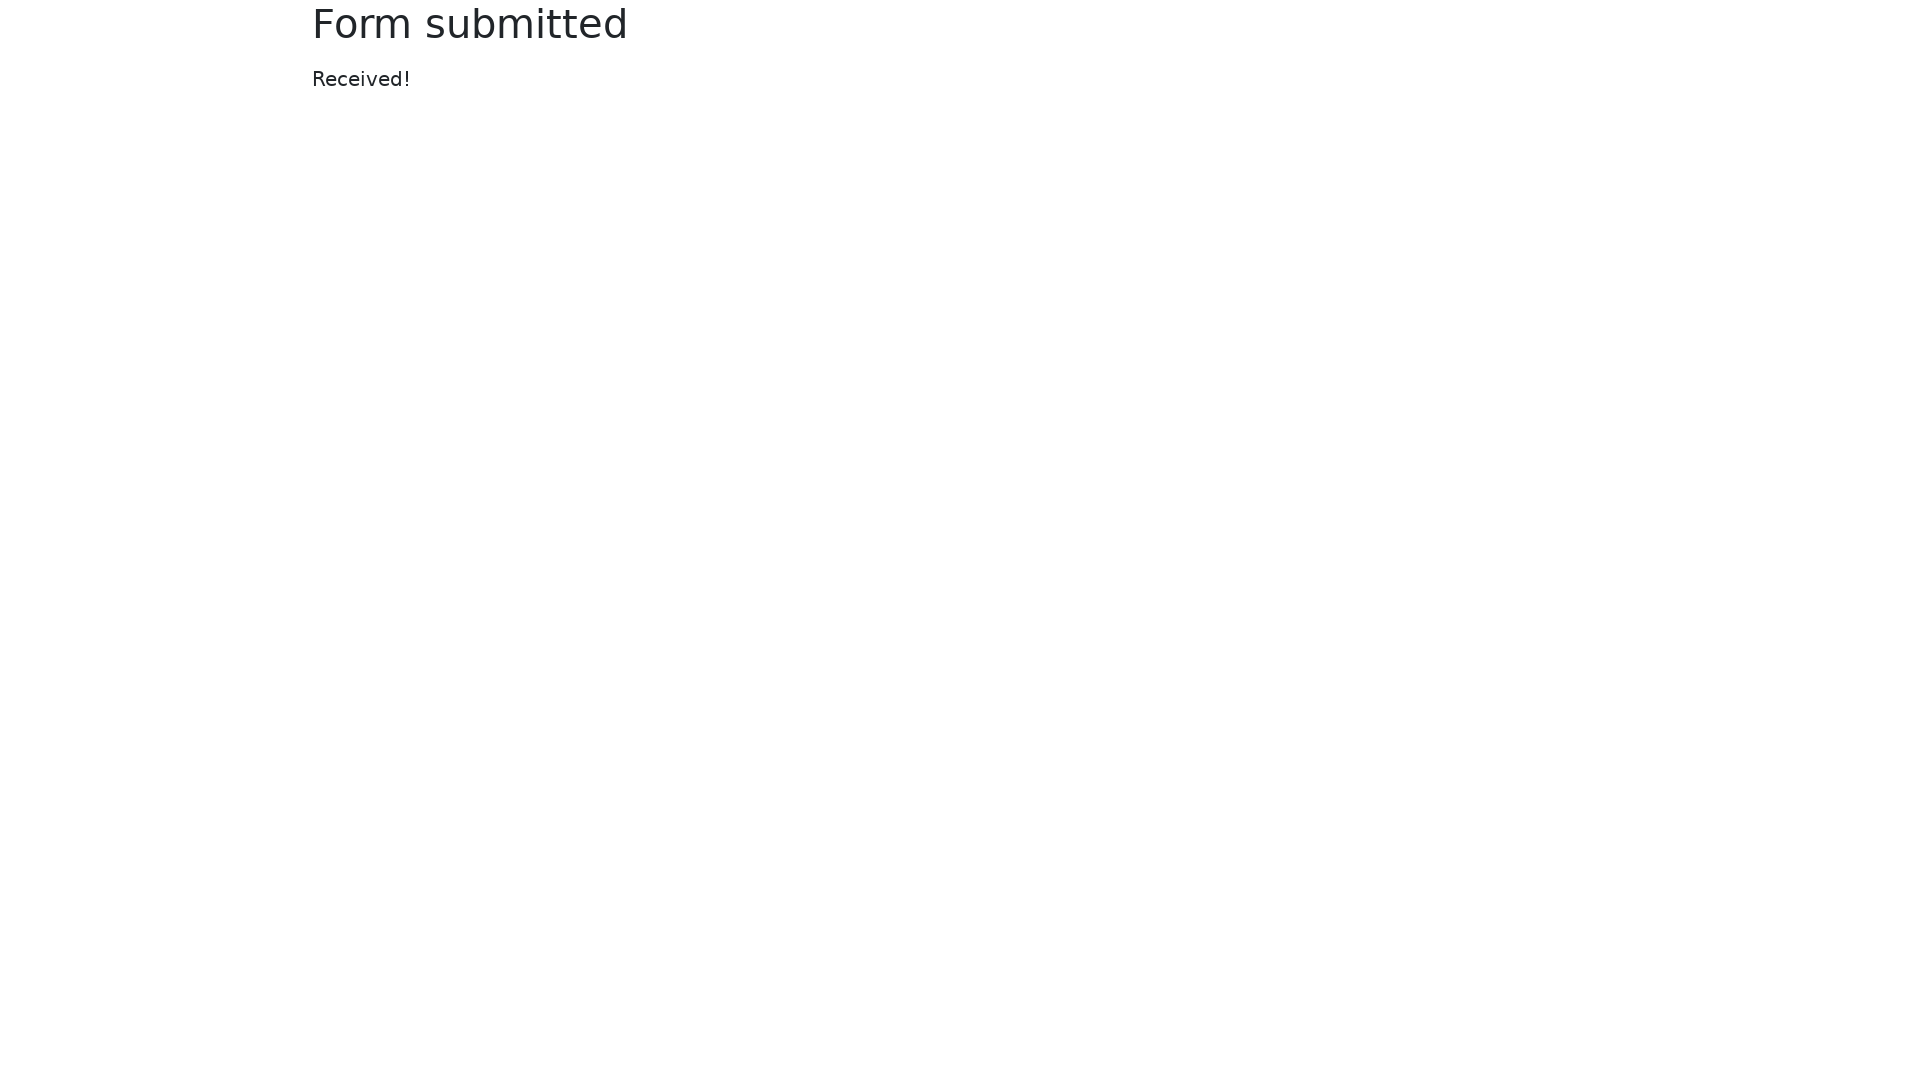

Confirmation heading element loaded
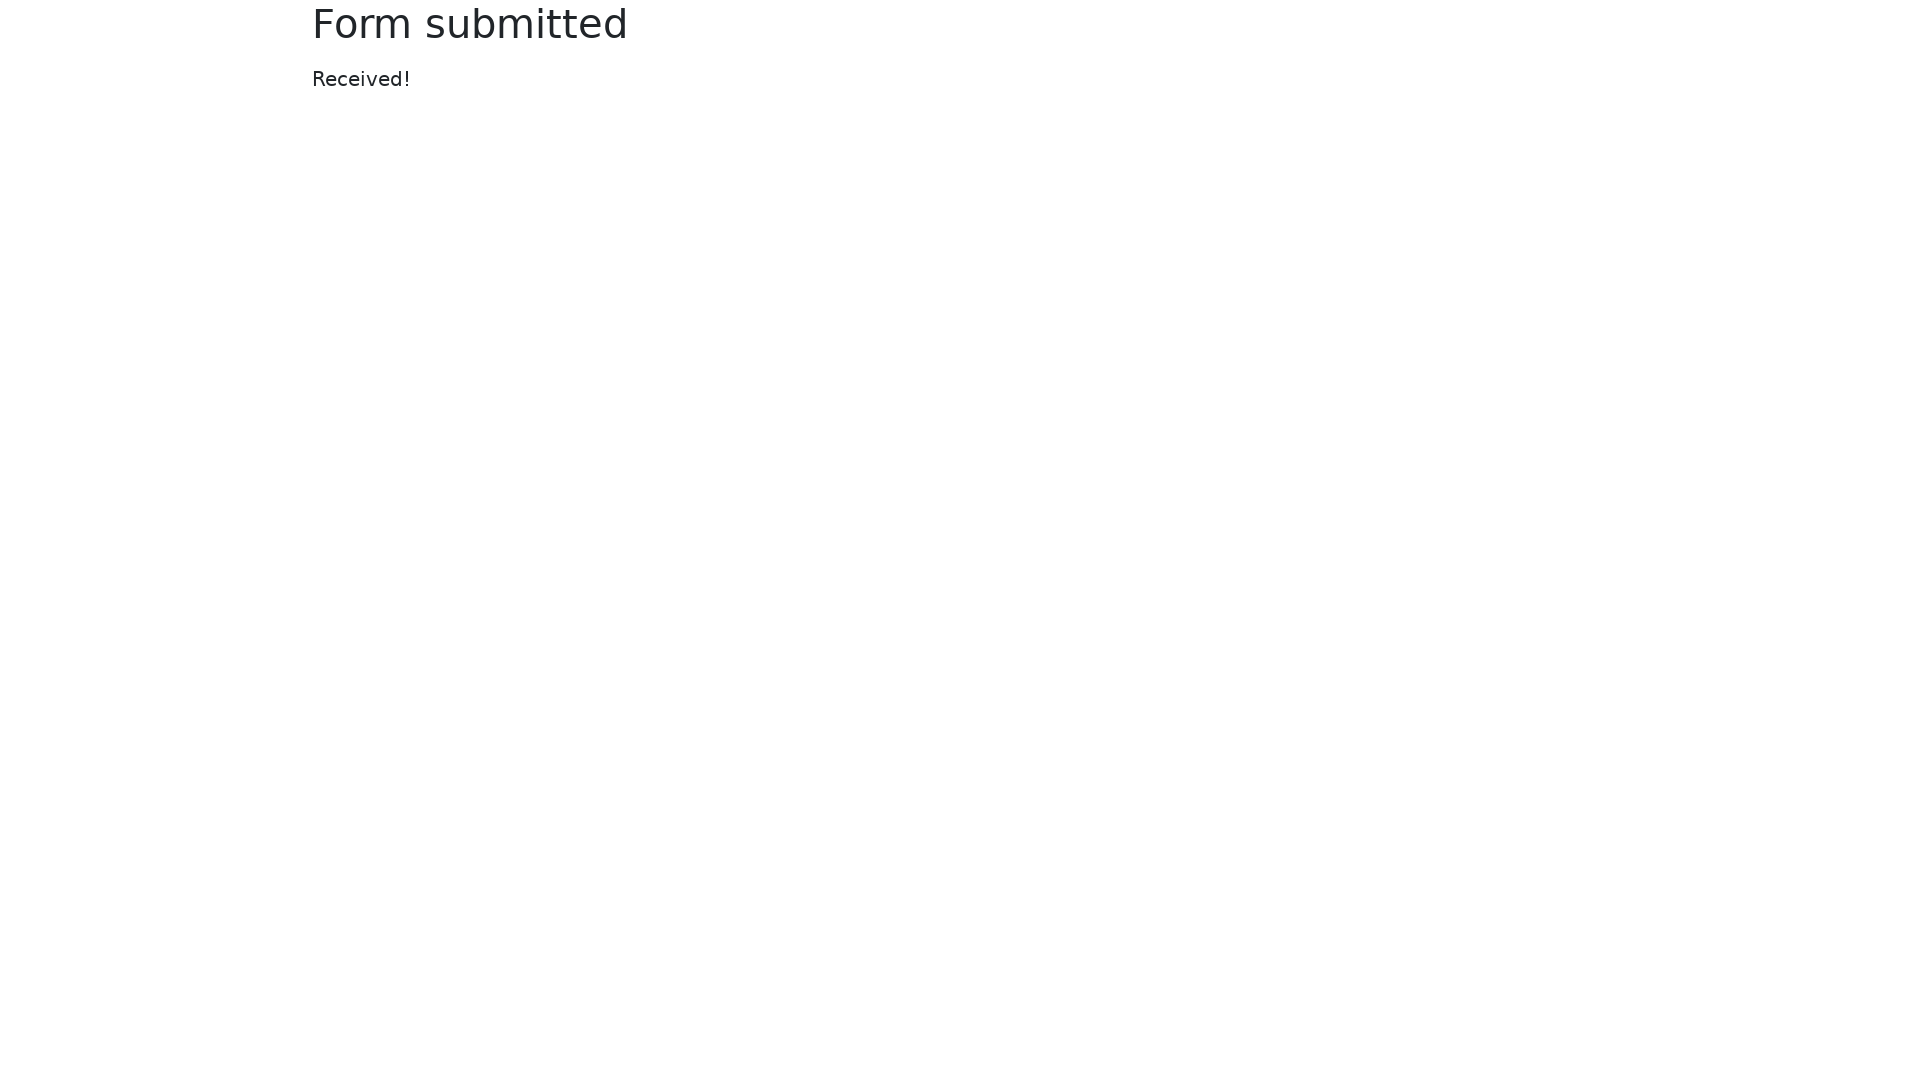

Retrieved confirmation text: 'Form submitted'
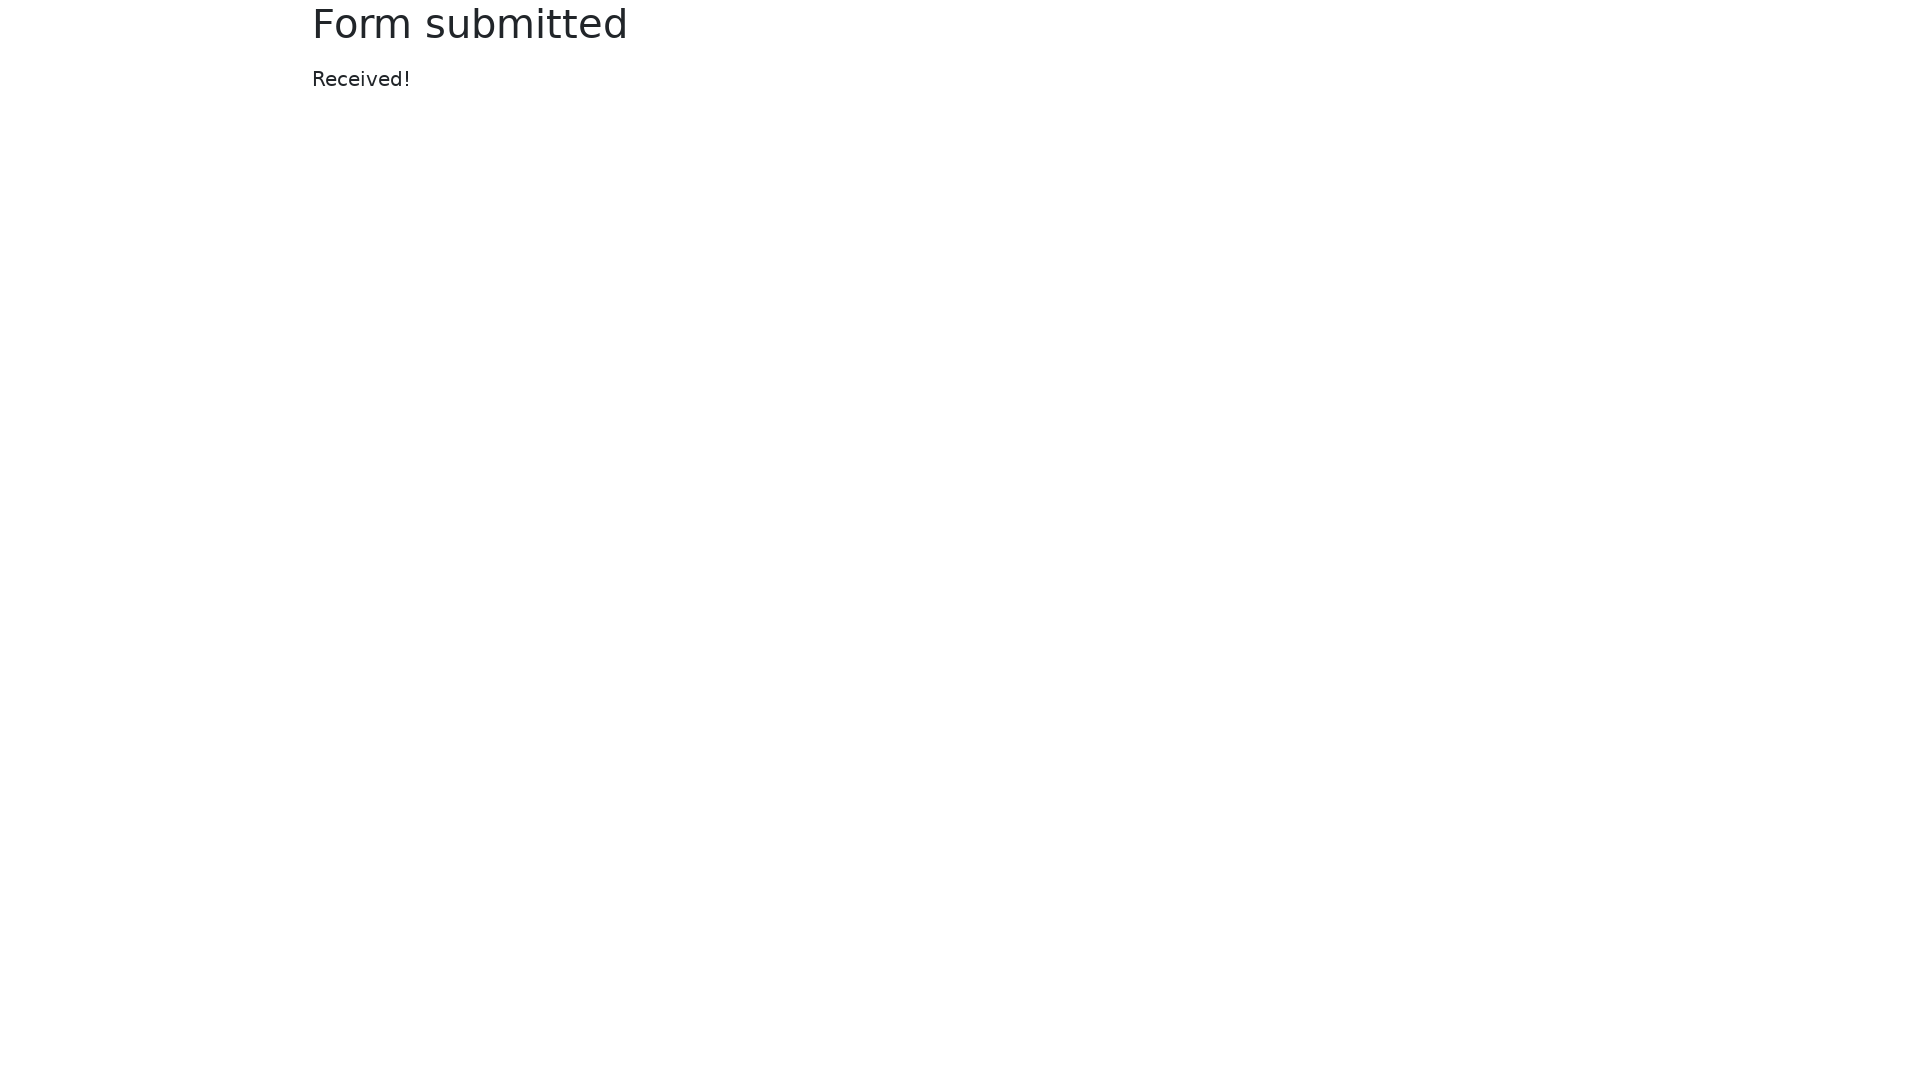

Verified confirmation message displays 'Form submitted'
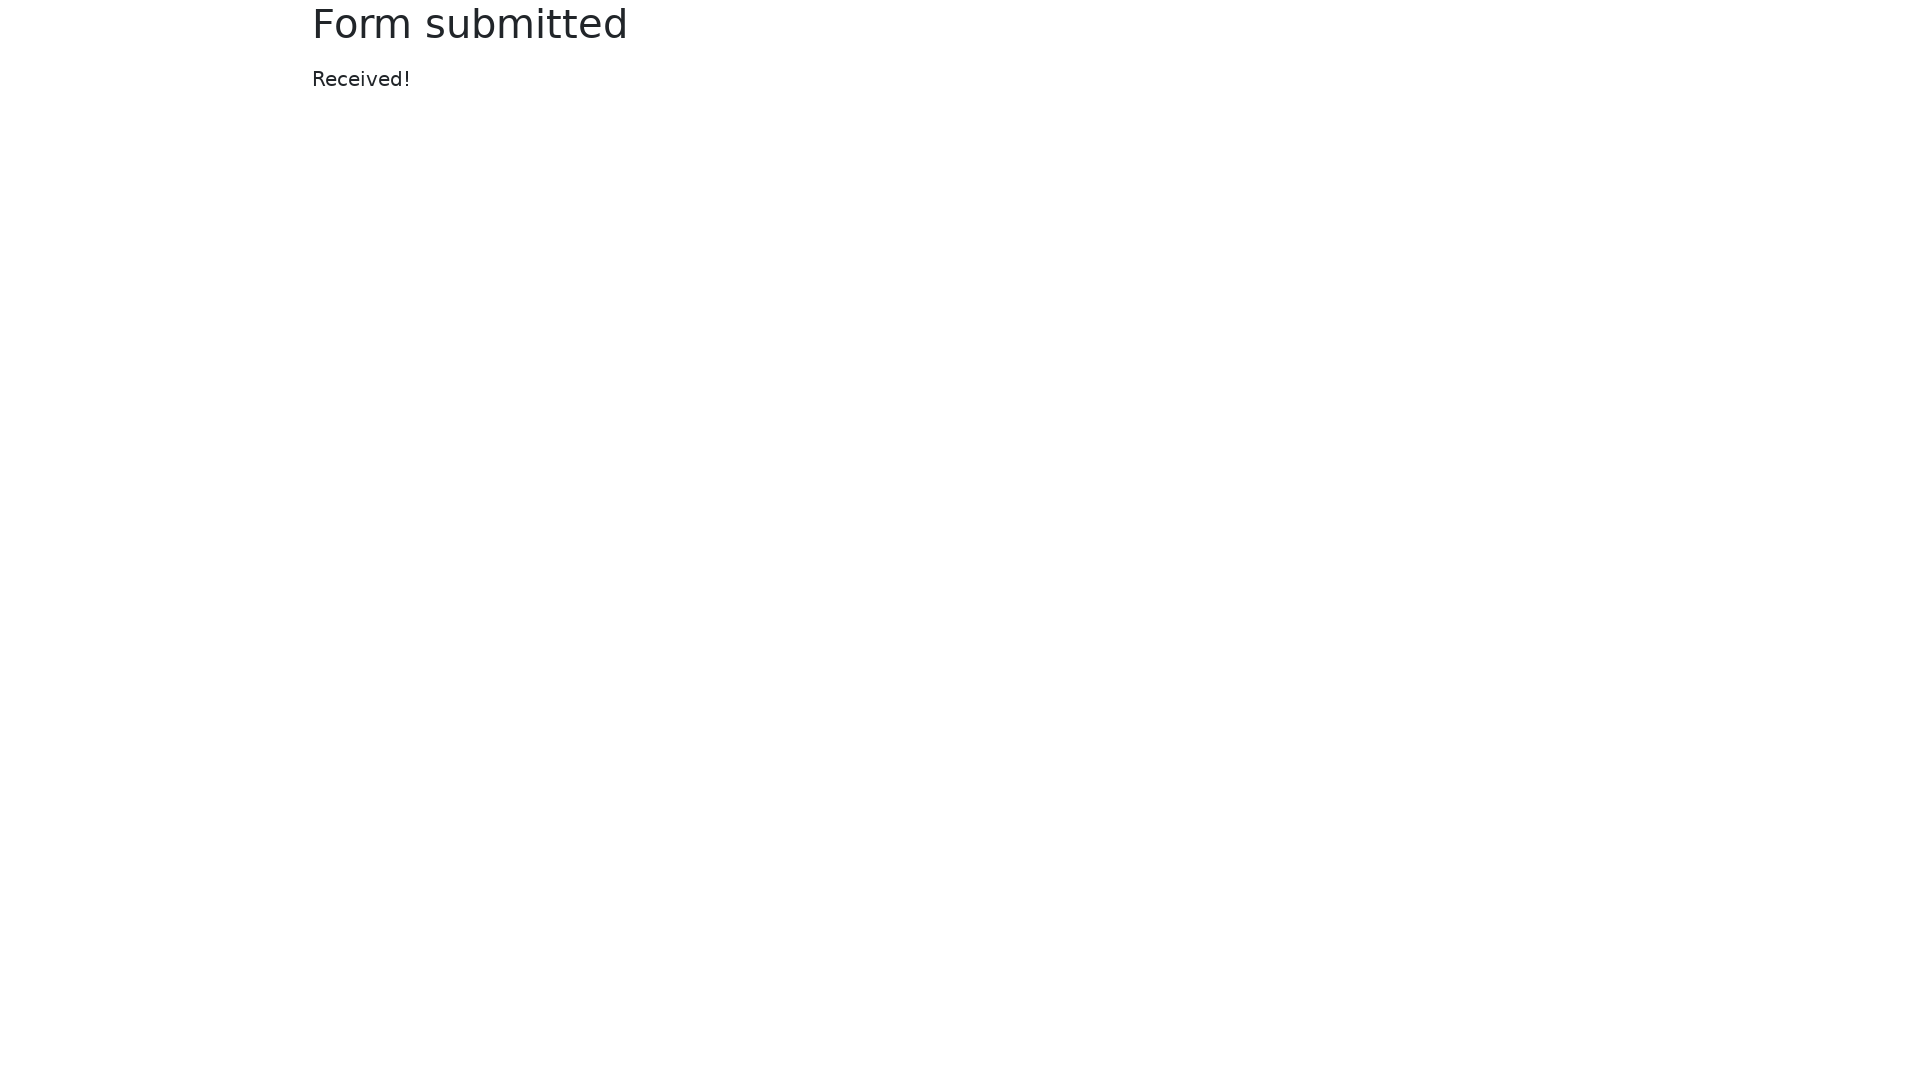

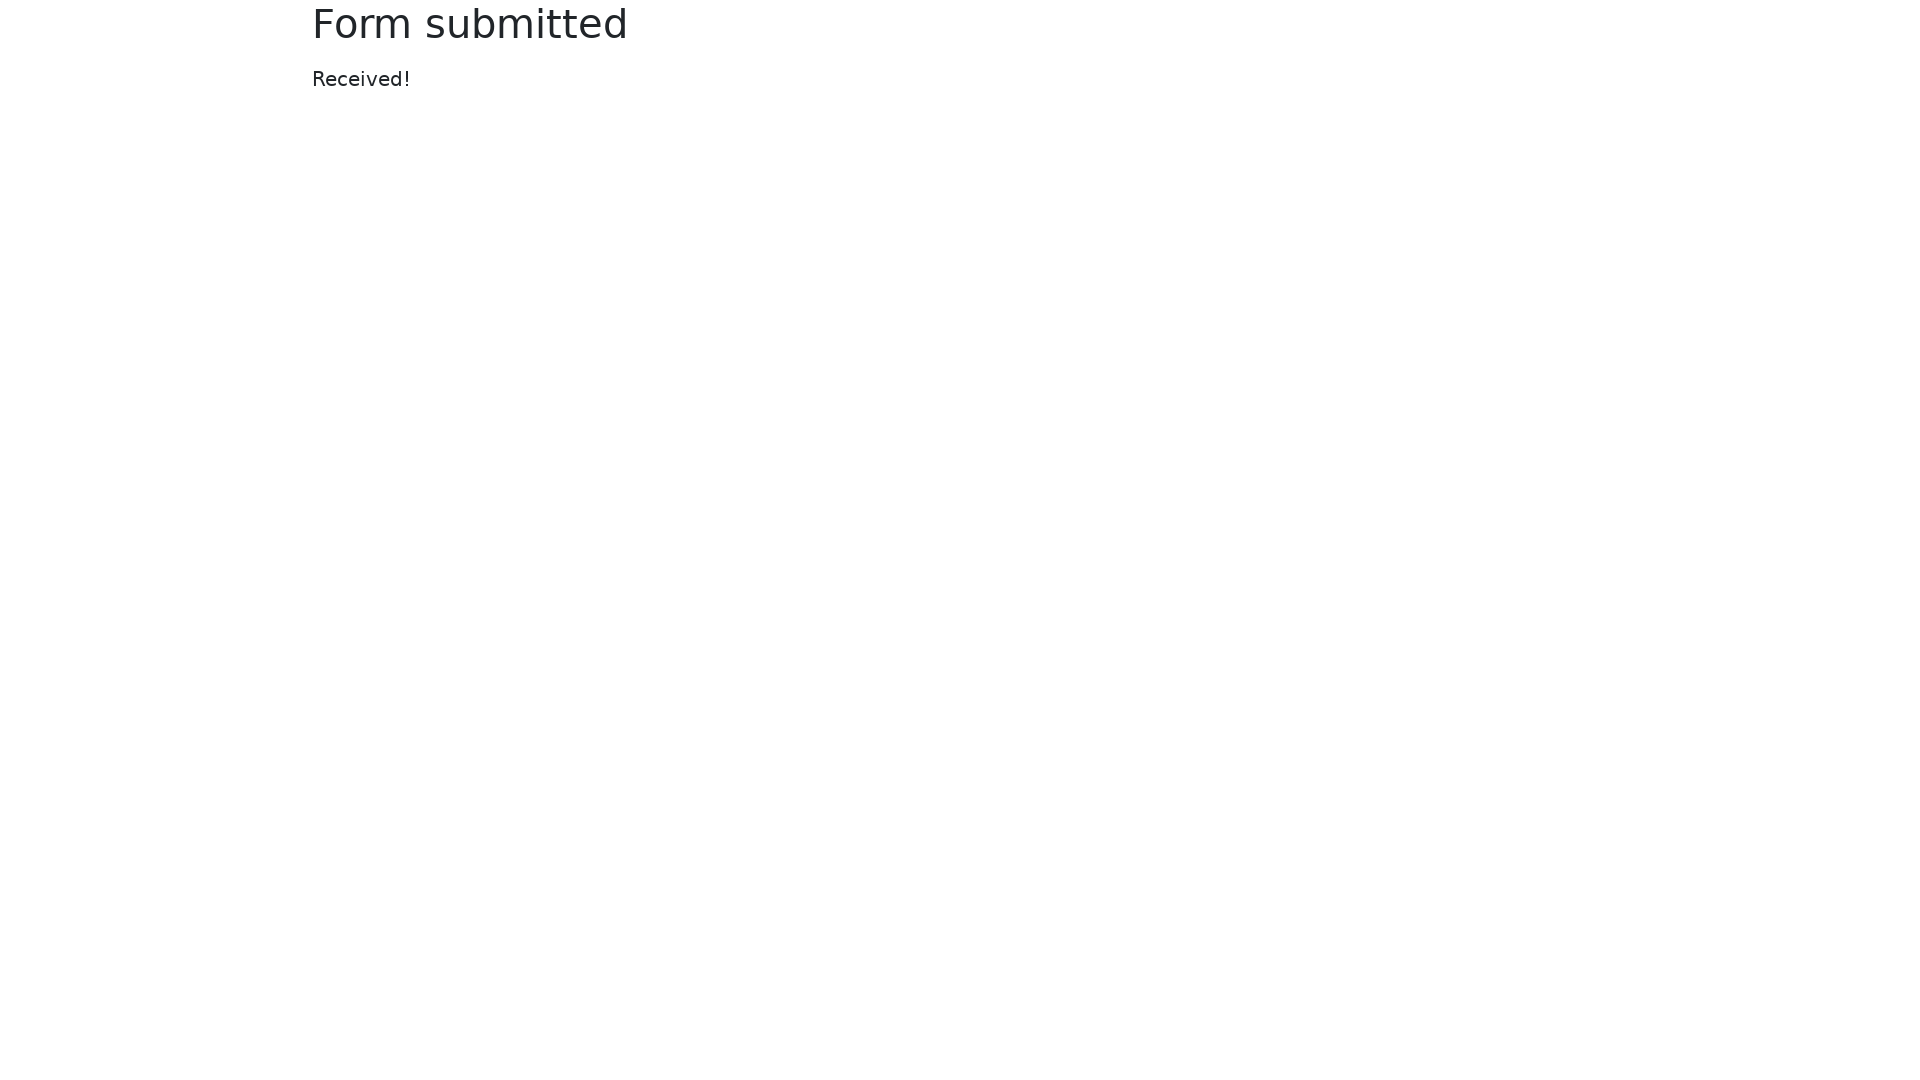